Tests infinite scroll functionality on a quotes page by scrolling multiple times and waiting for new quote elements to load after each scroll.

Starting URL: http://quotes.toscrape.com/scroll

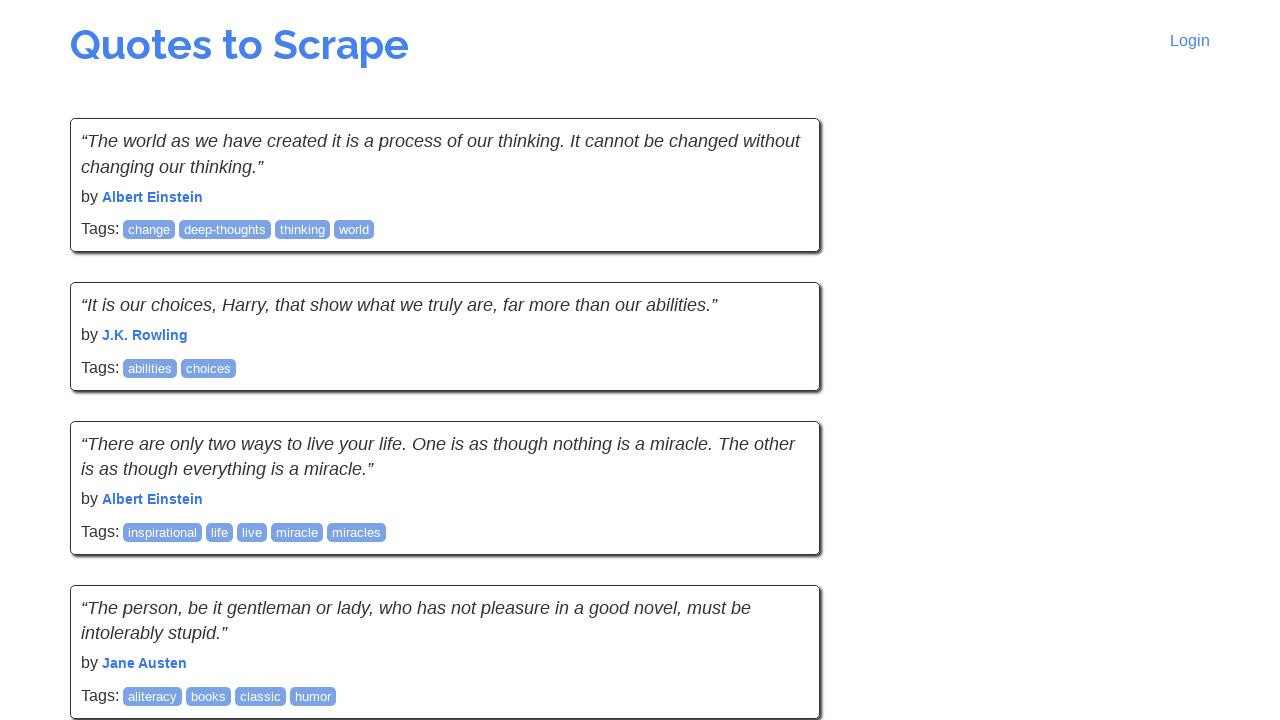

Initial quotes loaded on the page
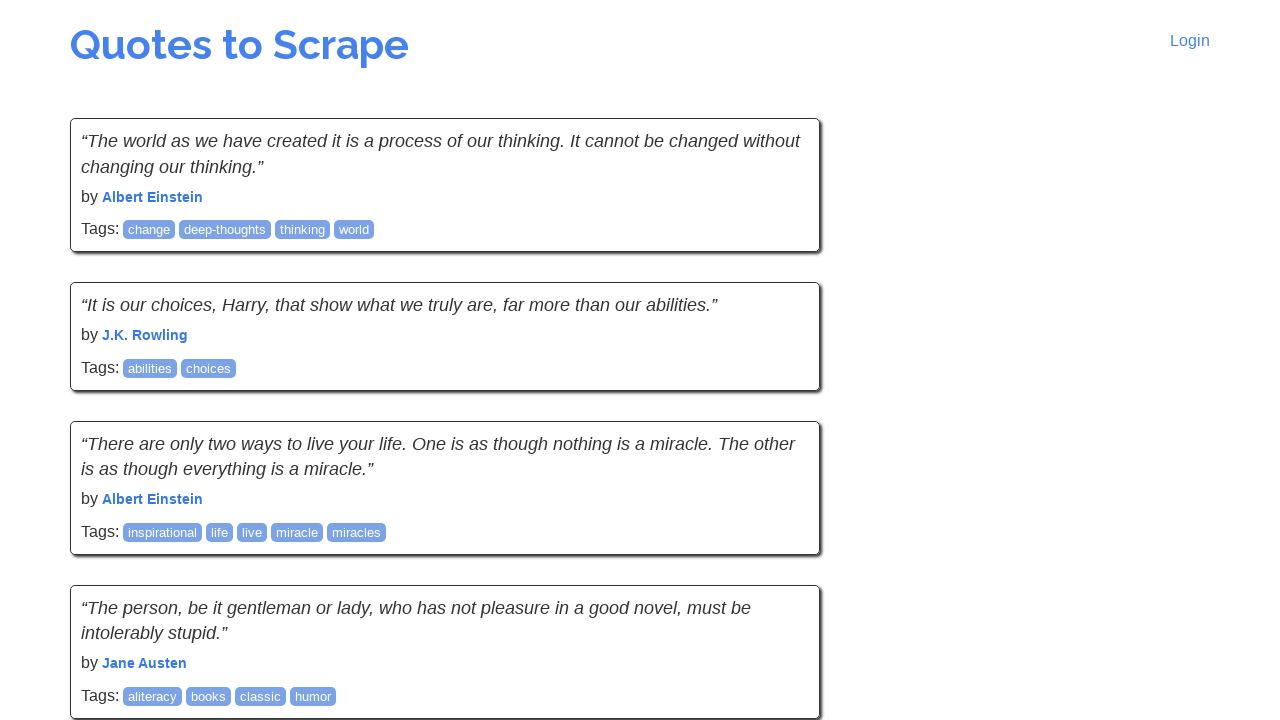

Scrolled to bottom of page (iteration 1 of 9)
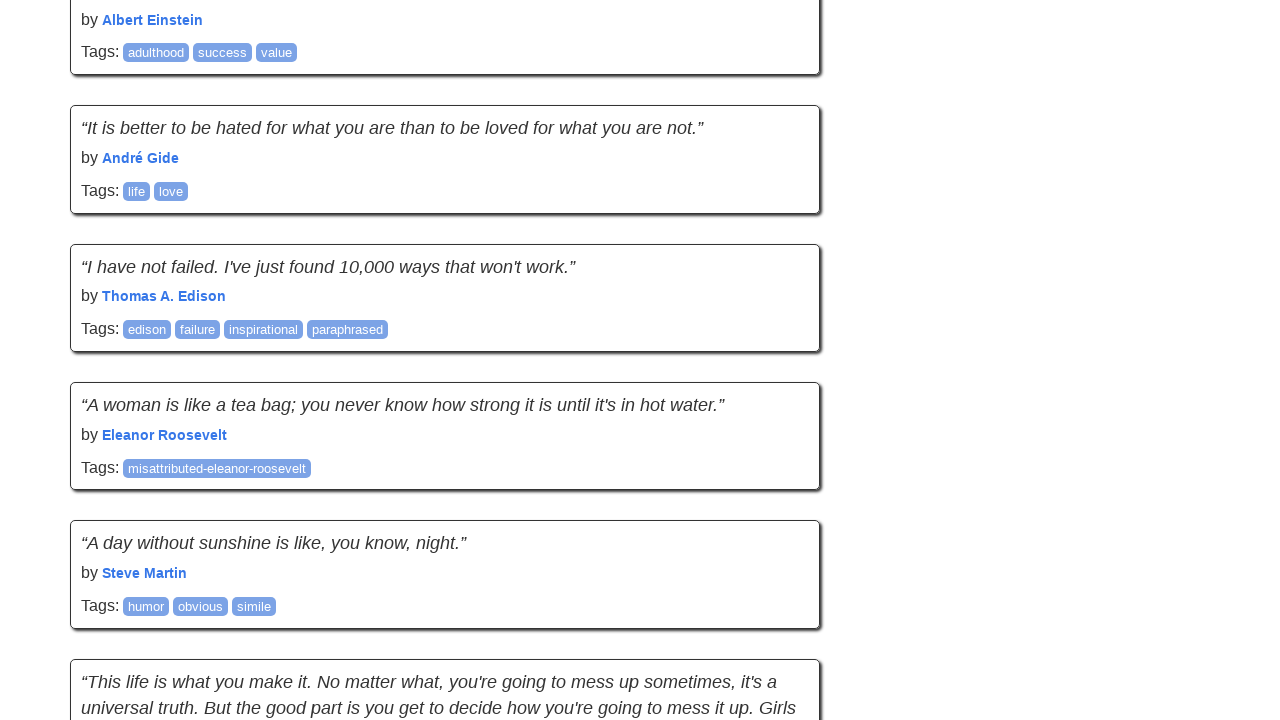

New quotes loaded - now have 20 total quotes
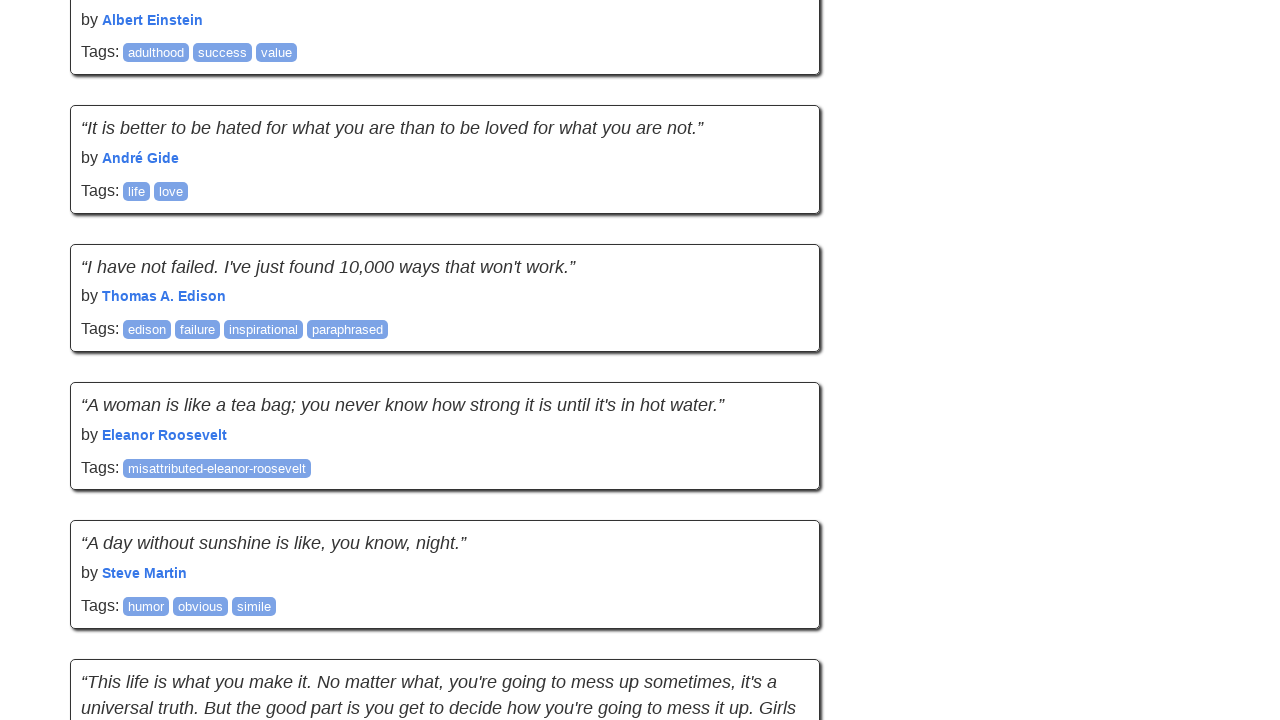

Scrolled to bottom of page (iteration 2 of 9)
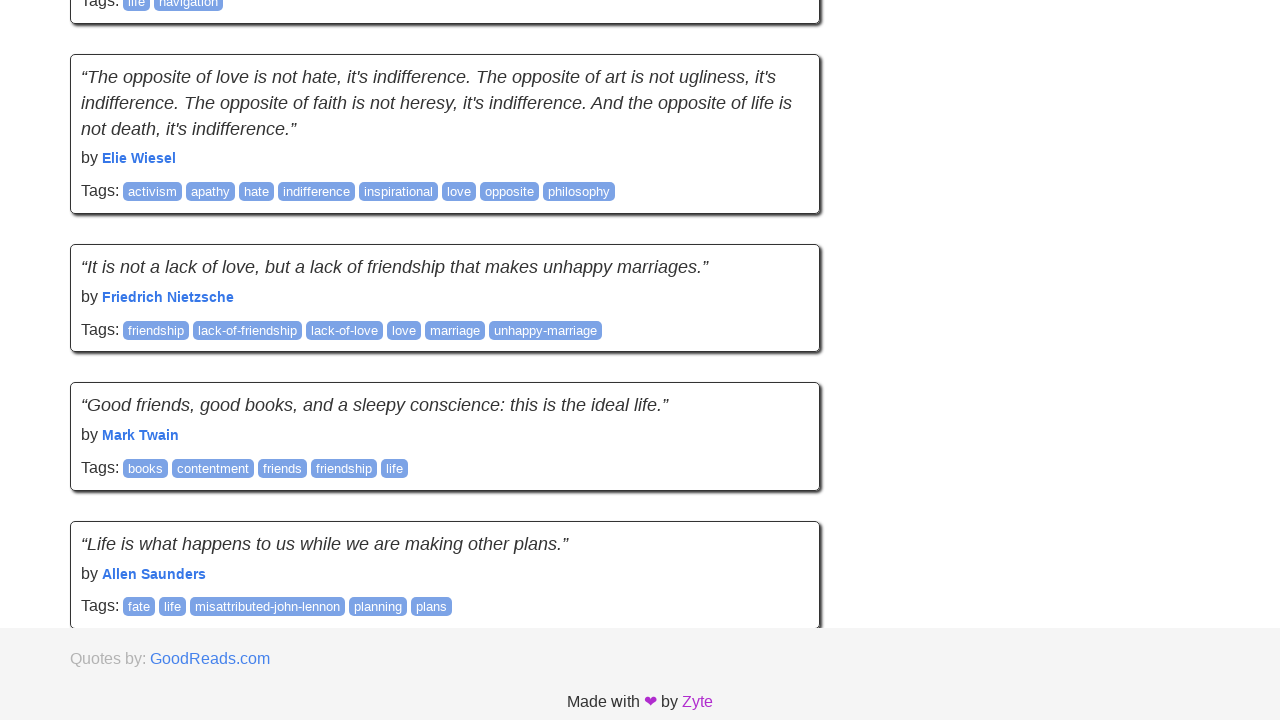

New quotes loaded - now have 30 total quotes
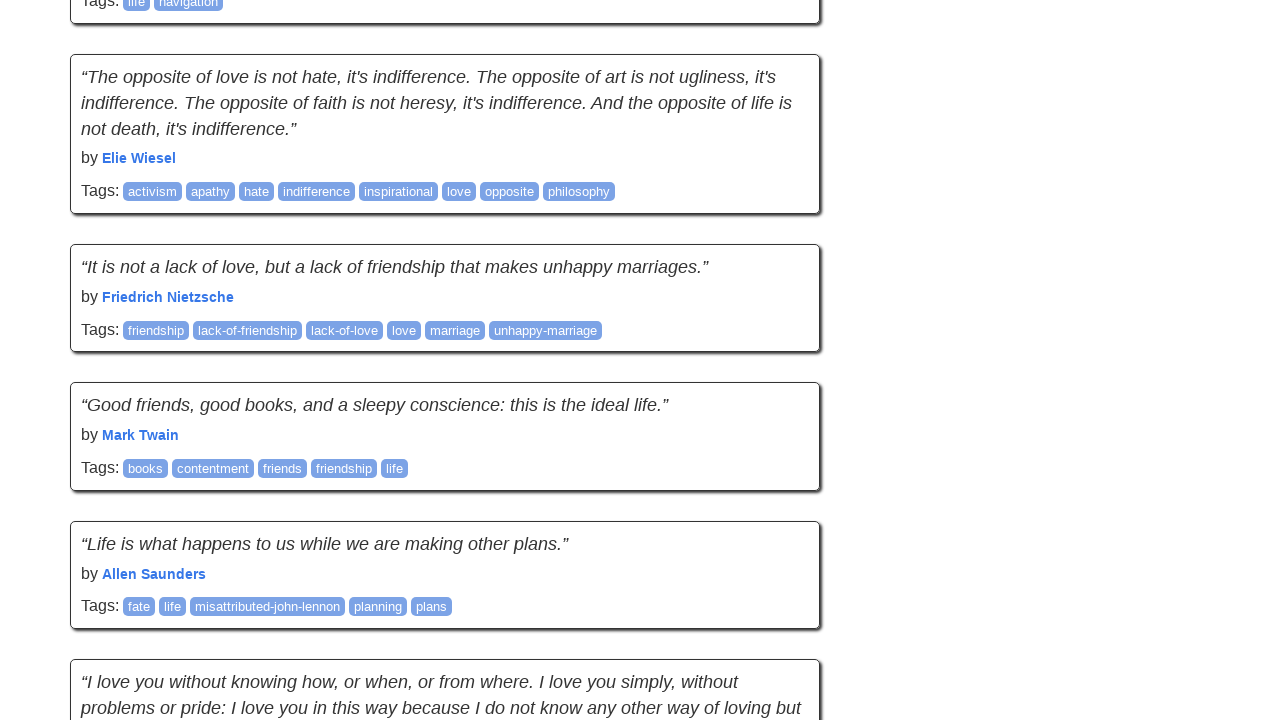

Scrolled to bottom of page (iteration 3 of 9)
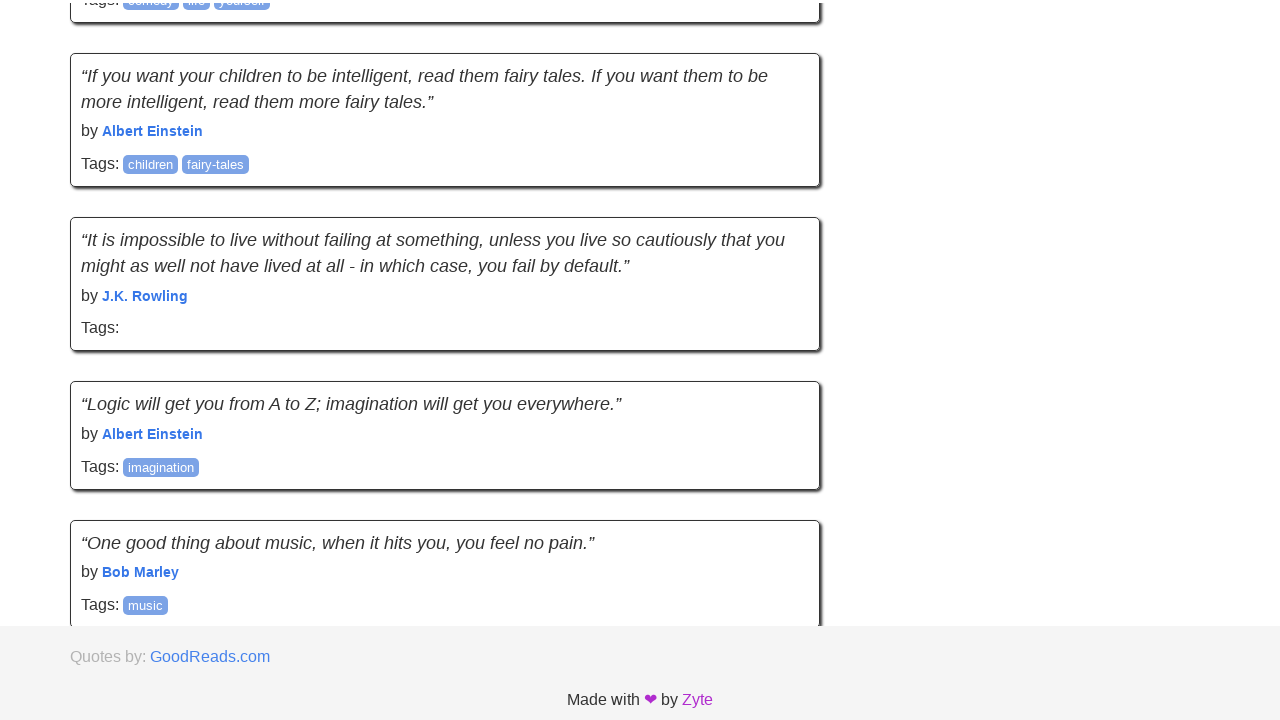

New quotes loaded - now have 40 total quotes
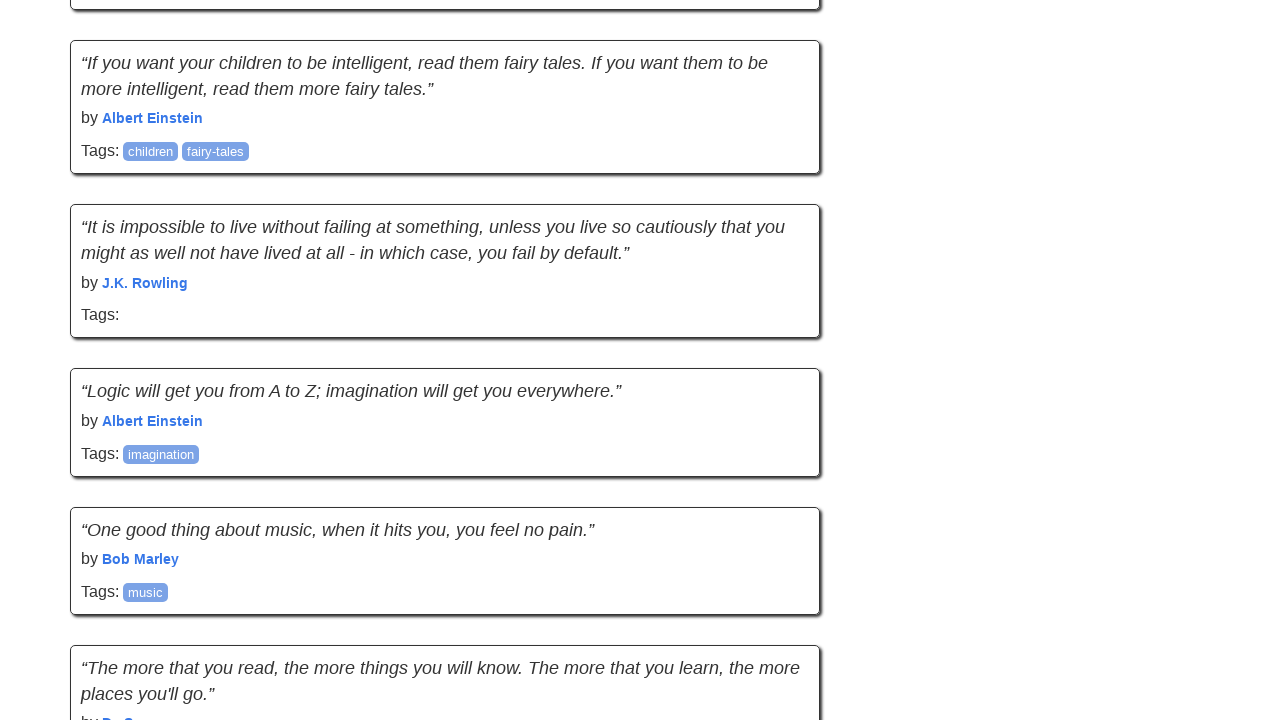

Scrolled to bottom of page (iteration 4 of 9)
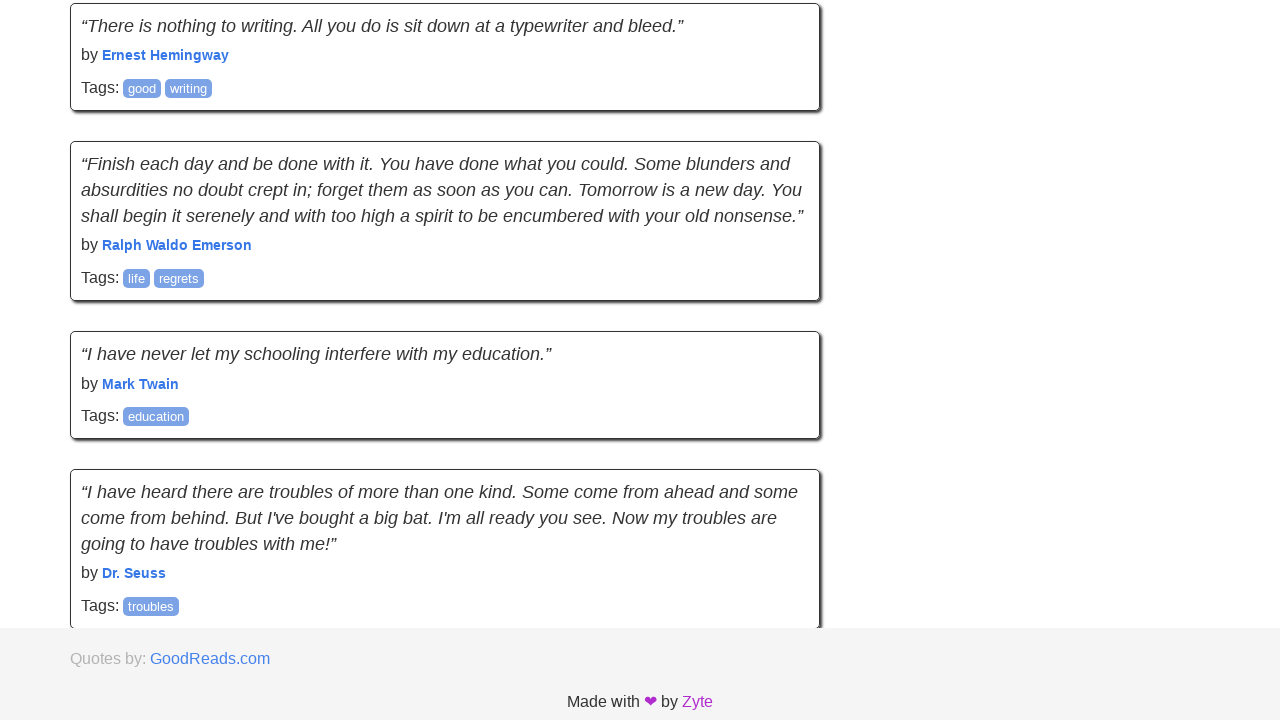

New quotes loaded - now have 50 total quotes
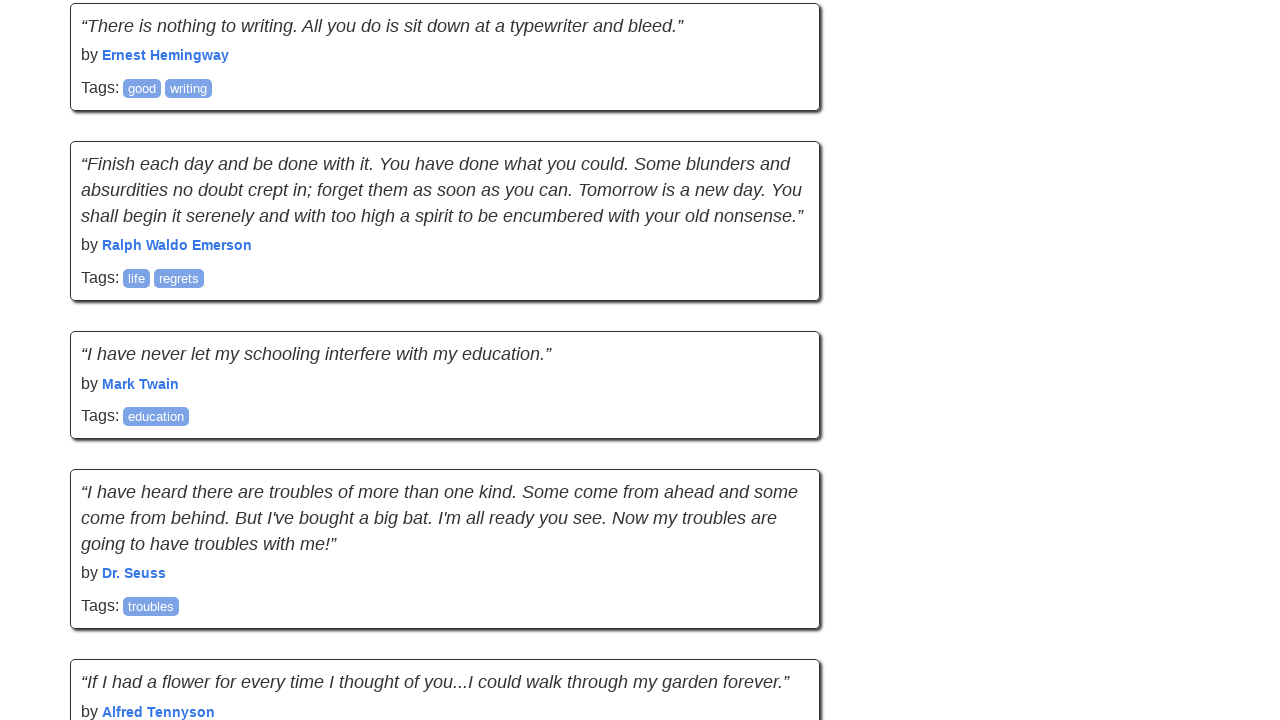

Scrolled to bottom of page (iteration 5 of 9)
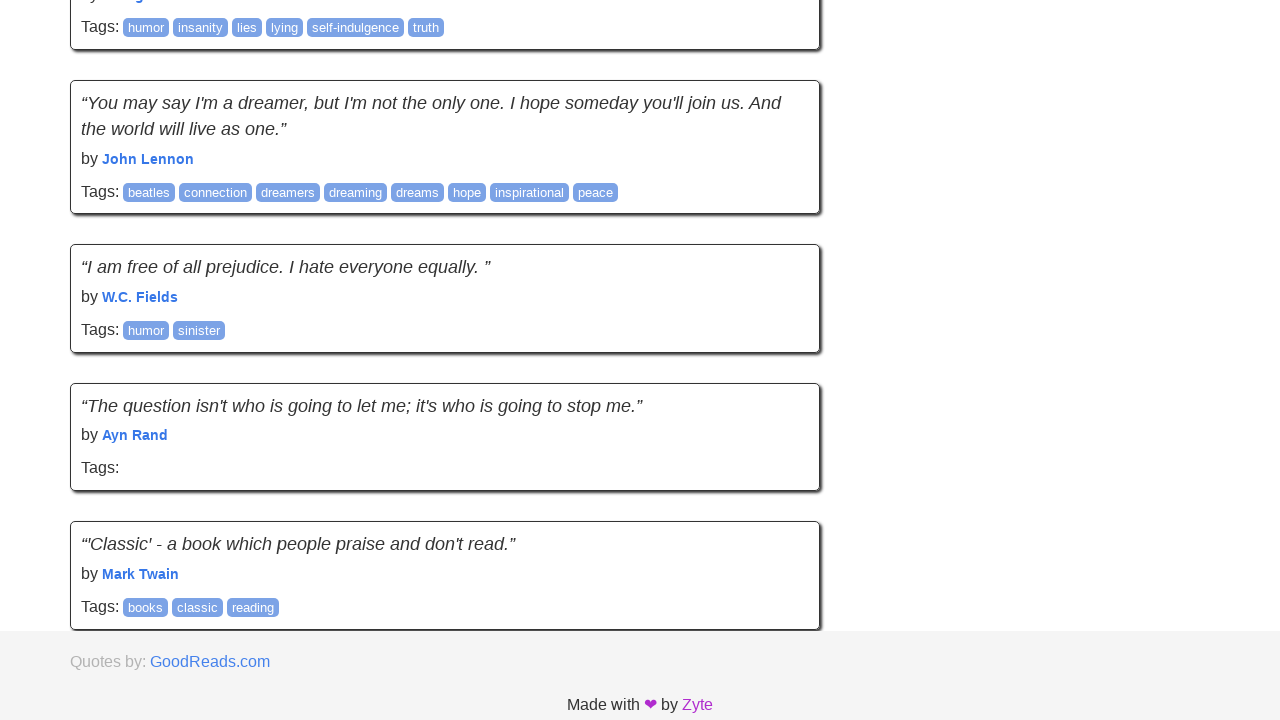

New quotes loaded - now have 60 total quotes
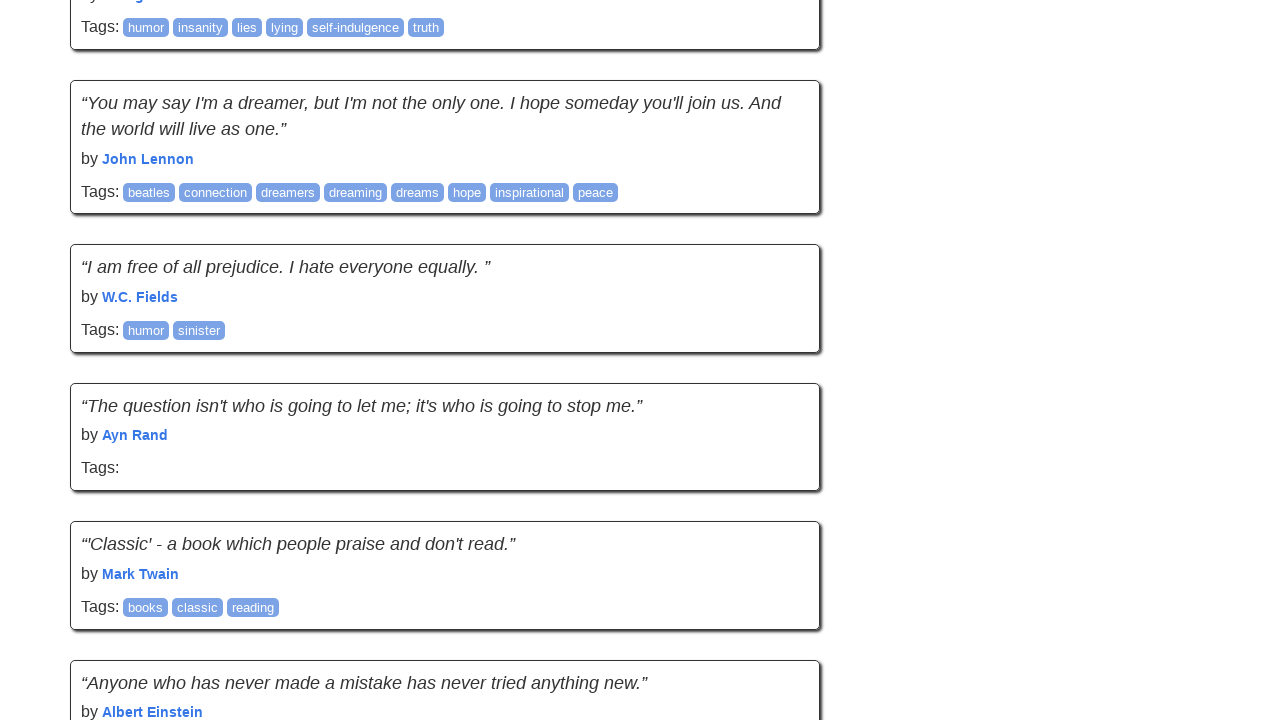

Scrolled to bottom of page (iteration 6 of 9)
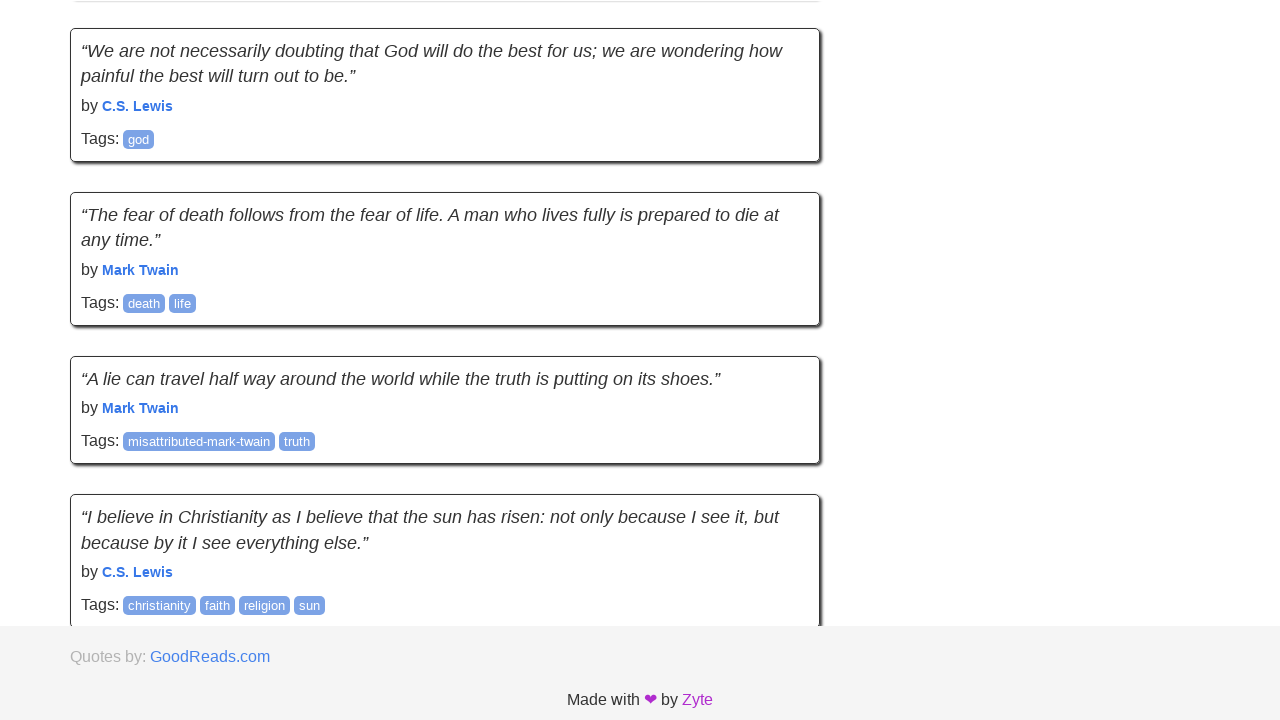

New quotes loaded - now have 70 total quotes
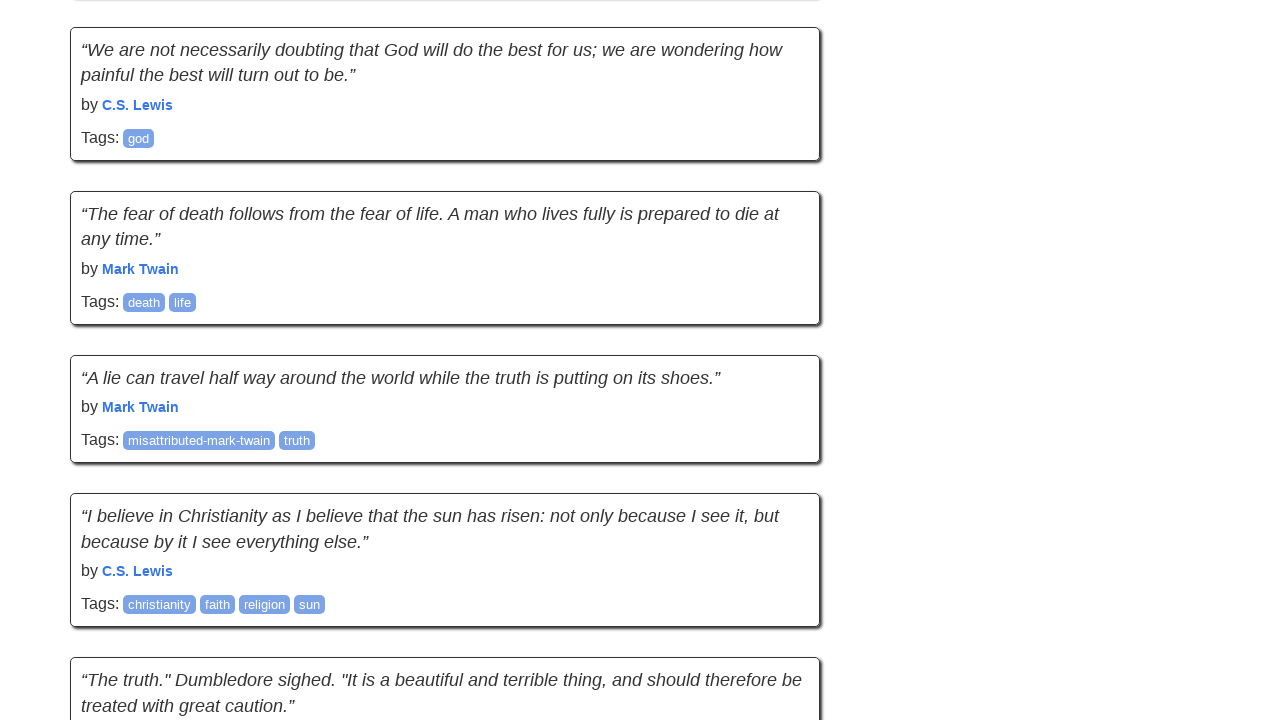

Scrolled to bottom of page (iteration 7 of 9)
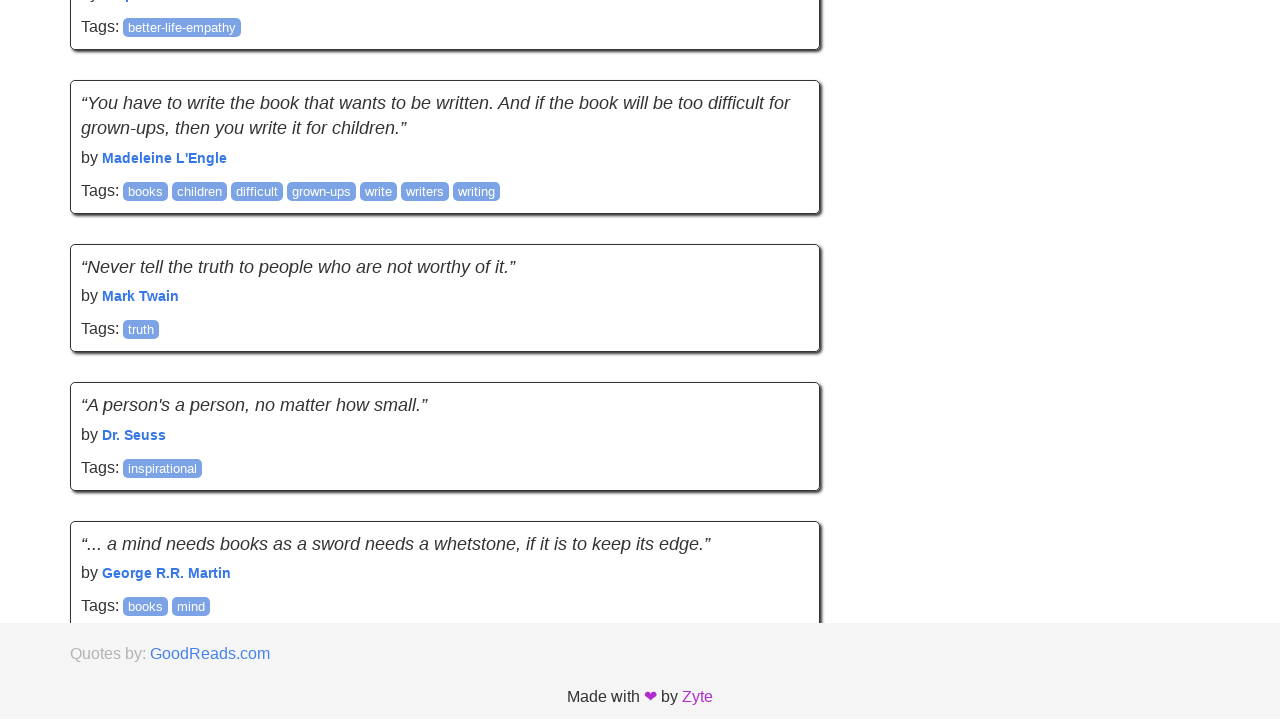

New quotes loaded - now have 80 total quotes
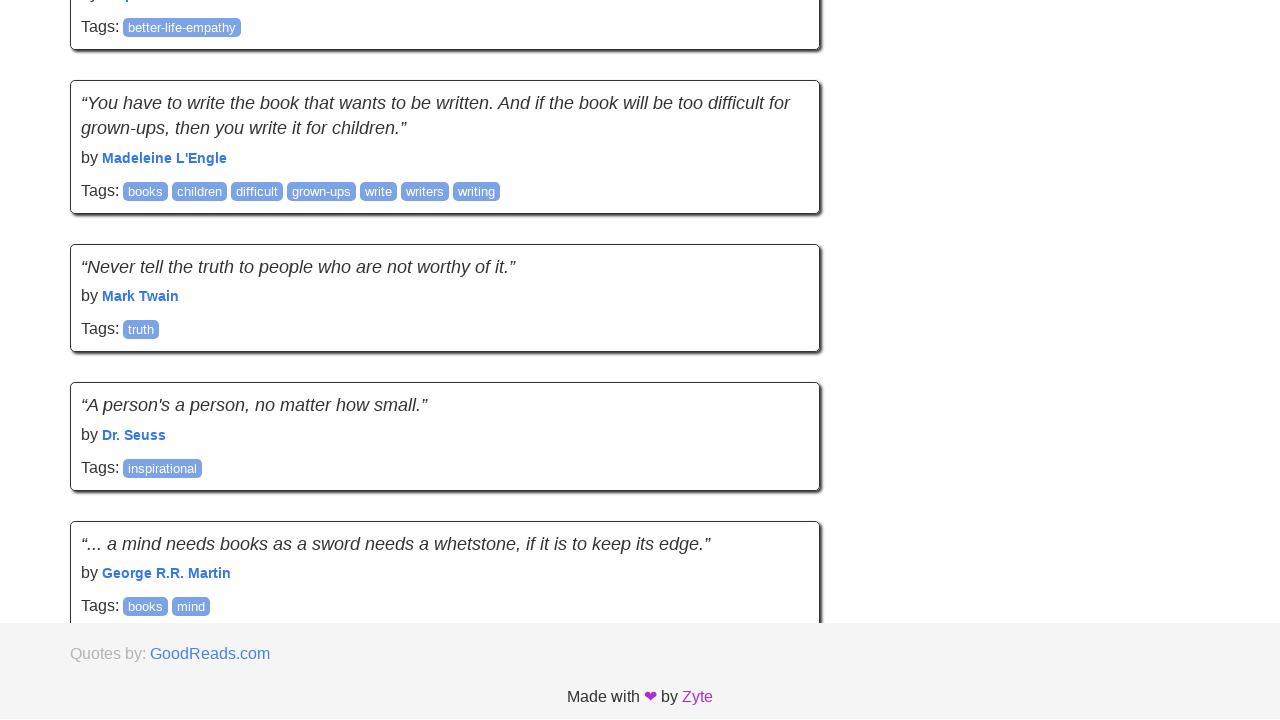

Scrolled to bottom of page (iteration 8 of 9)
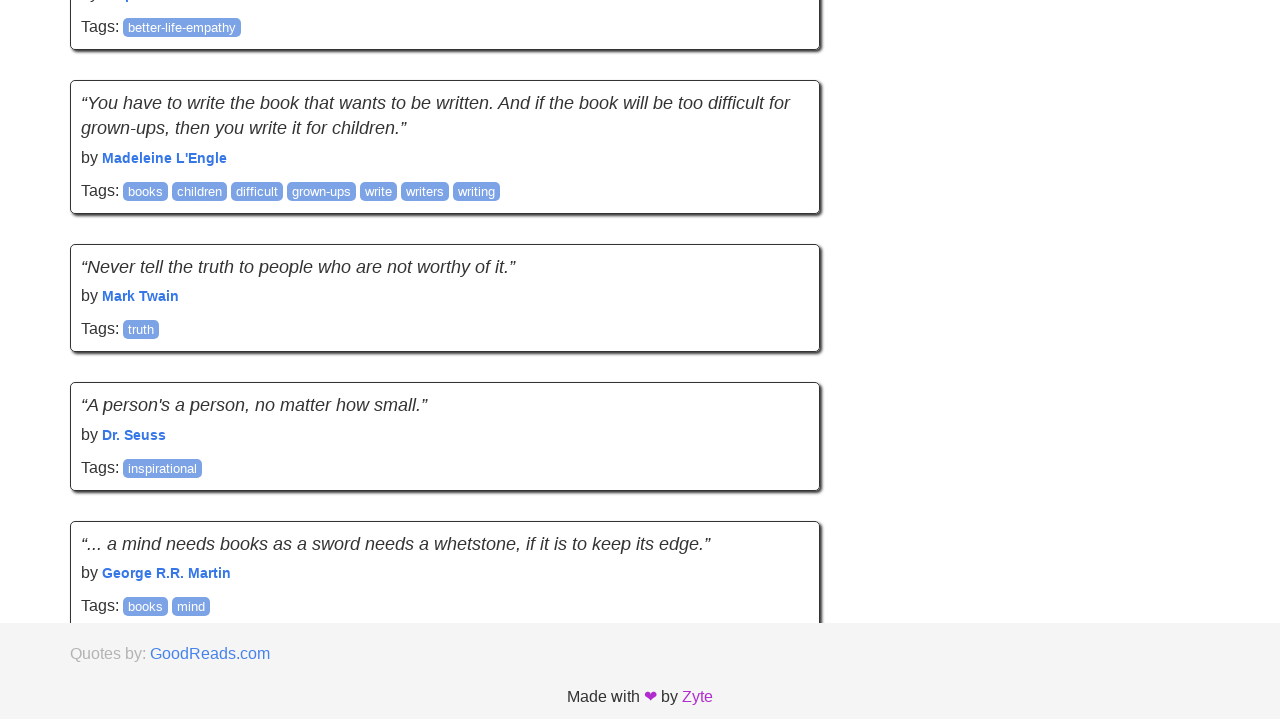

New quotes loaded - now have 90 total quotes
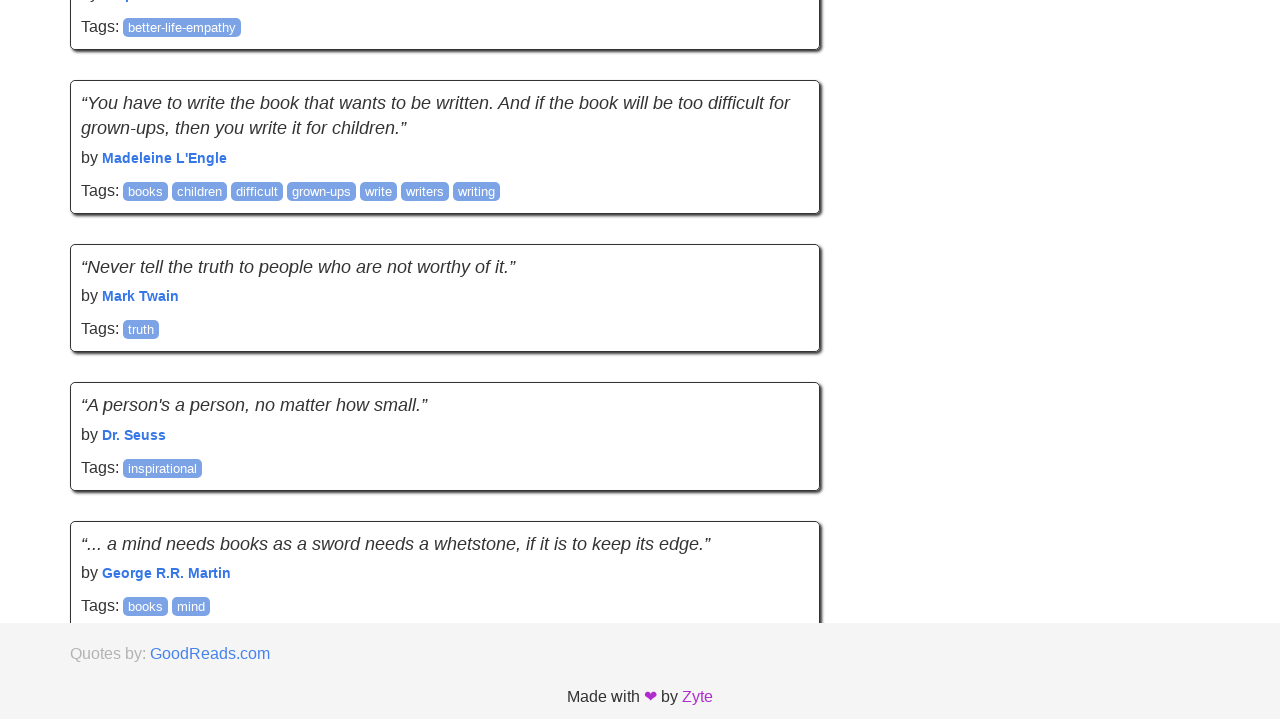

Scrolled to bottom of page (iteration 9 of 9)
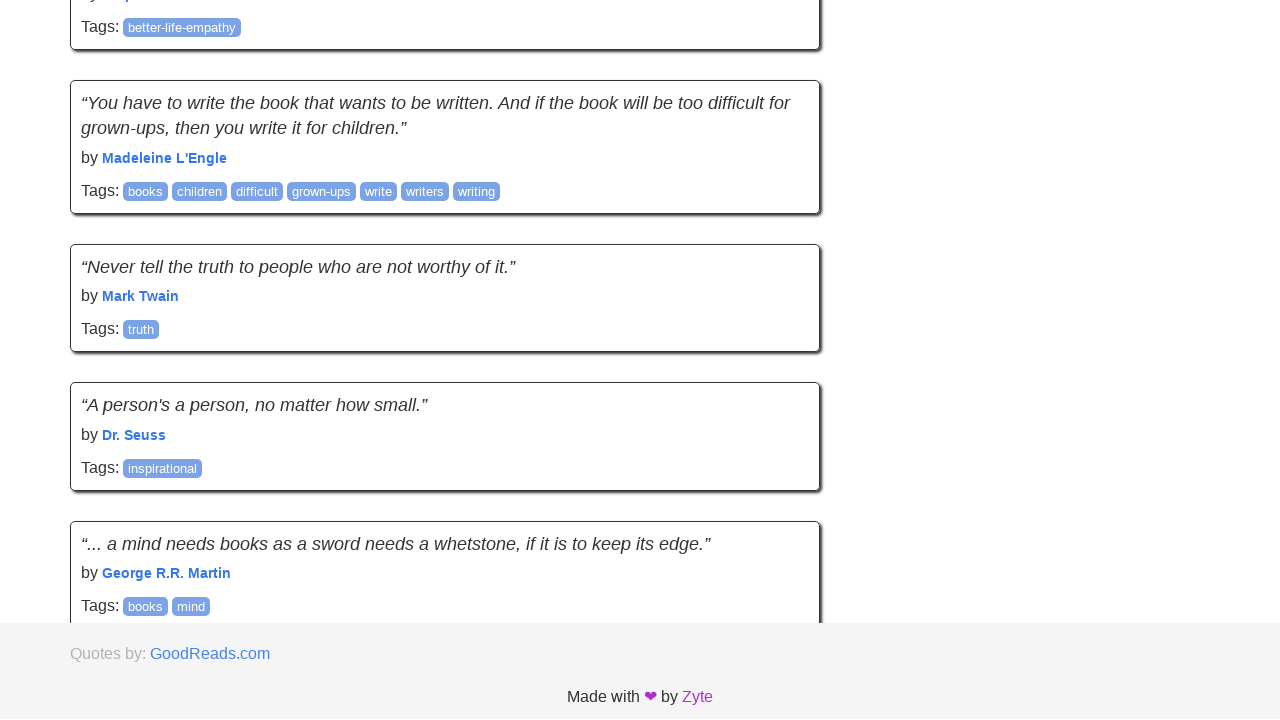

New quotes loaded - now have 100 total quotes
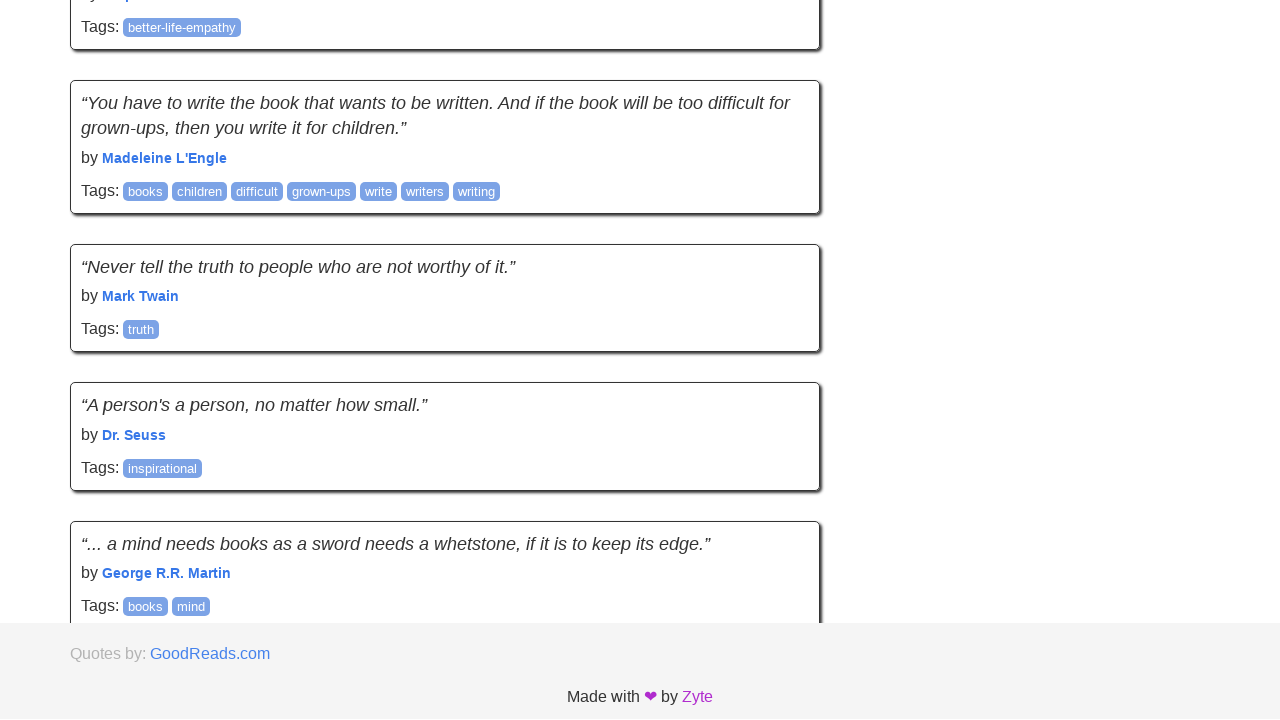

Verified quote author elements are present
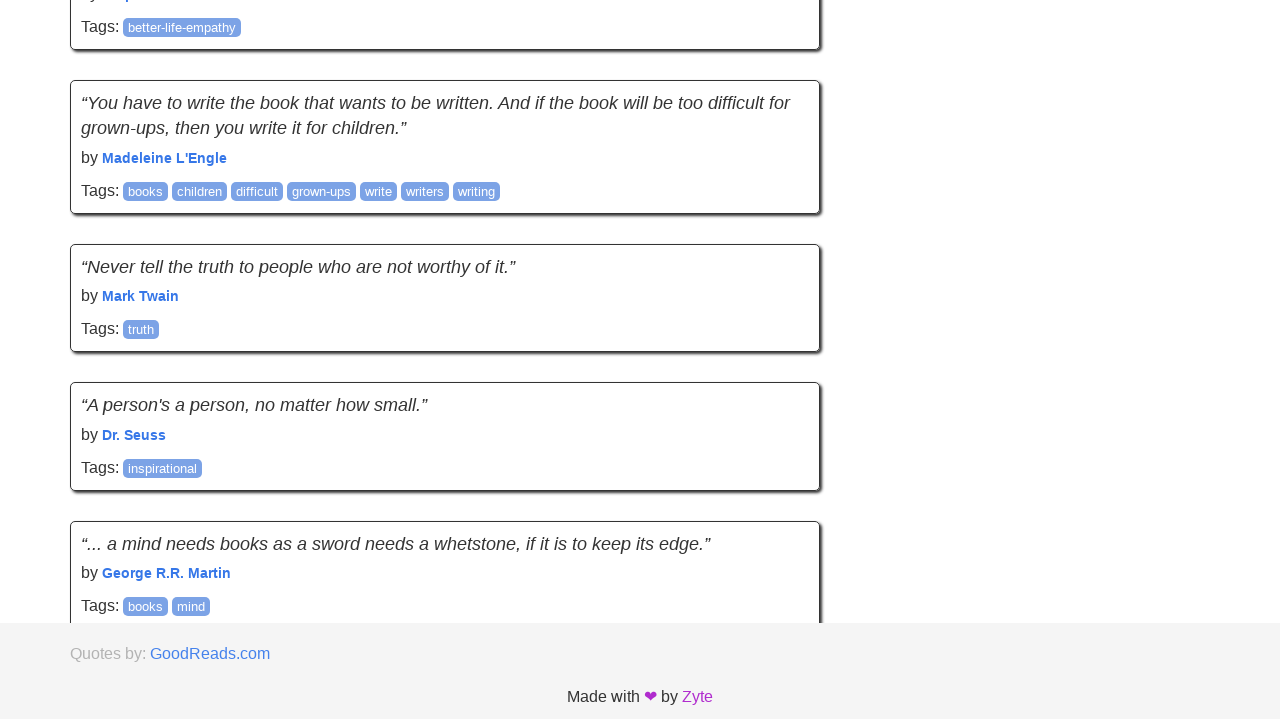

Verified quote text elements are present
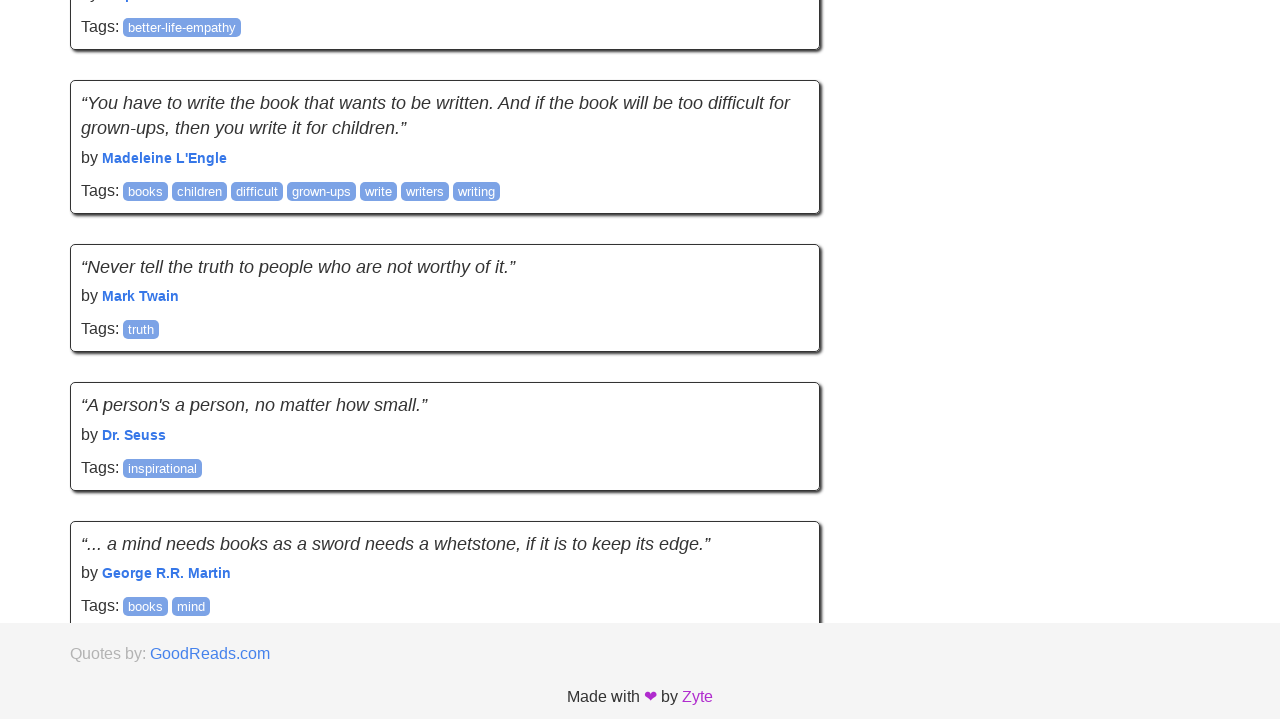

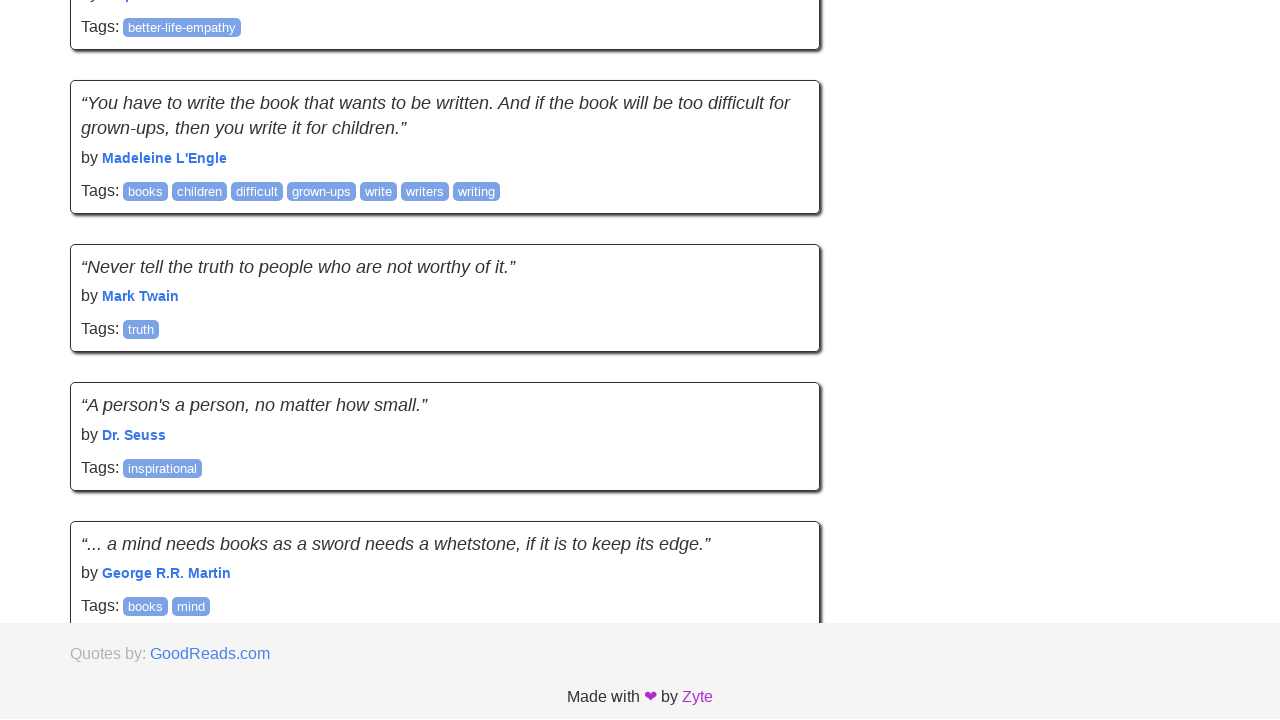